Tests that horizontal scrolling is not required on mobile viewport by checking if scroll width exceeds client width

Starting URL: https://react.dev

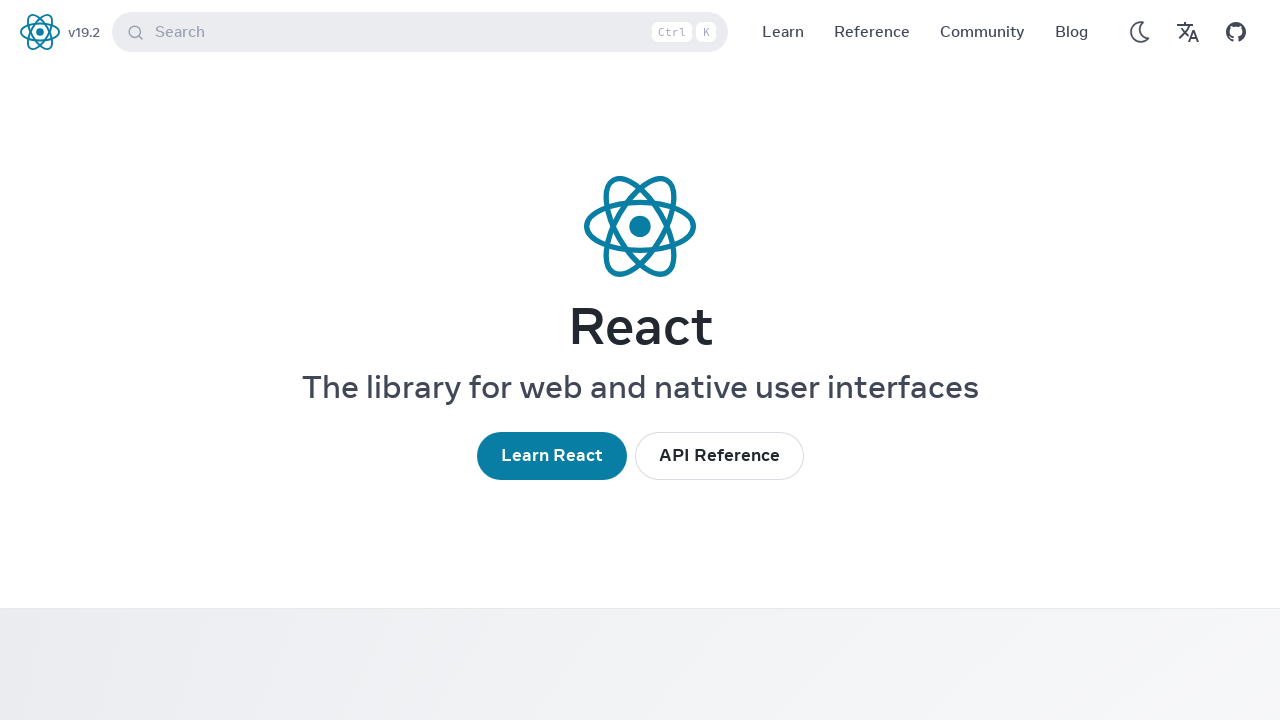

Set mobile viewport size to 375x667
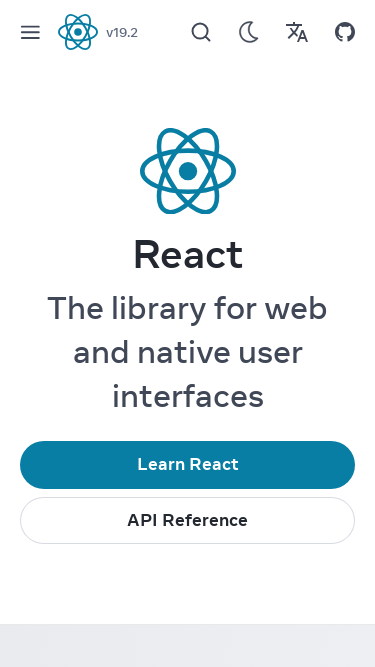

Waited for page to stabilize after viewport change
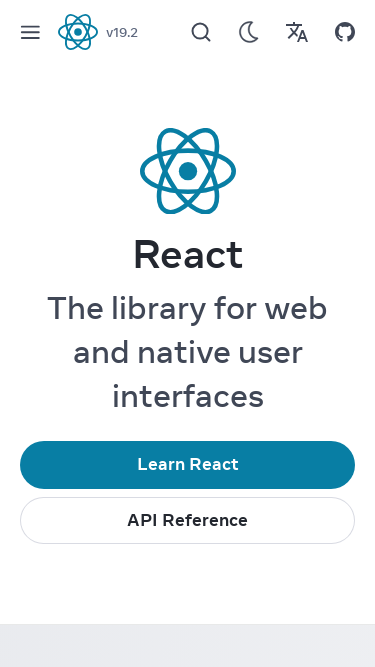

Evaluated scroll width vs client width to check for horizontal scrolling
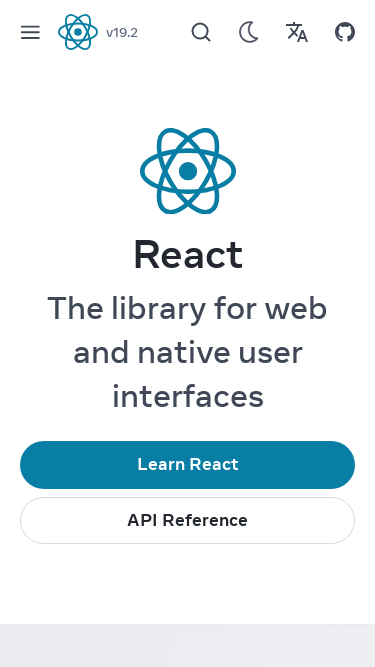

Asserted that horizontal scrolling is not required on mobile viewport
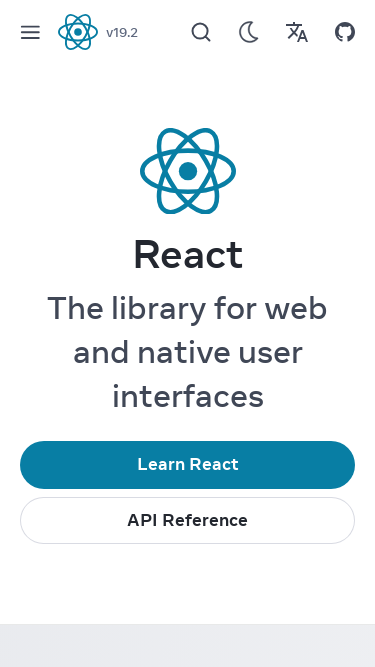

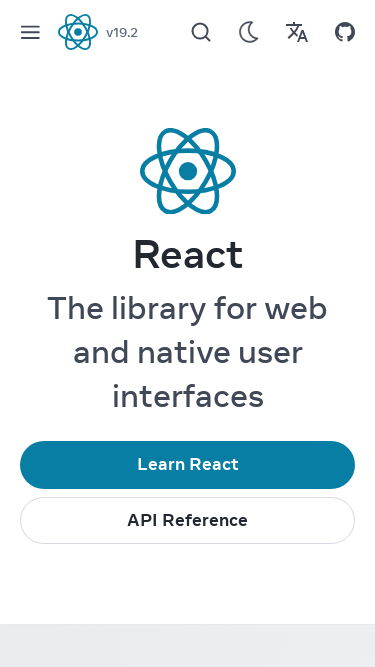